Tests radio button functionality on a practice page by verifying the page title and clicking on a radio button if it is enabled

Starting URL: https://rahulshettyacademy.com/AutomationPractice/

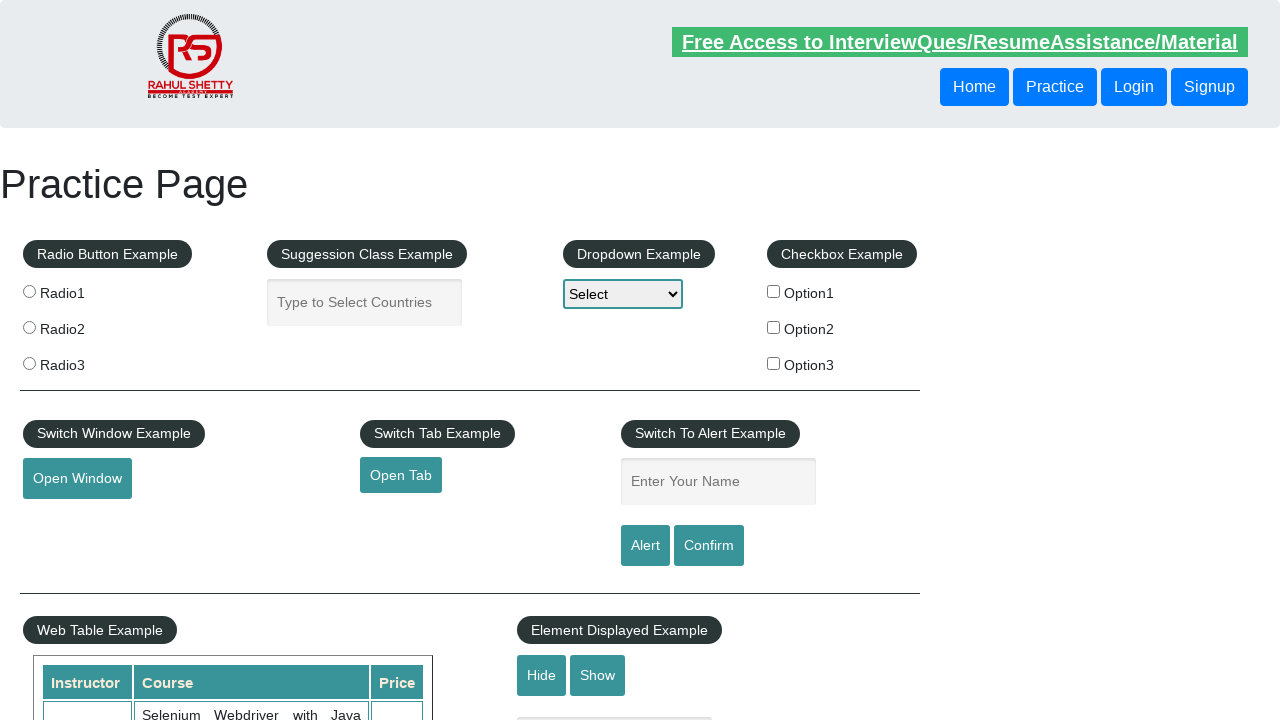

Retrieved page title
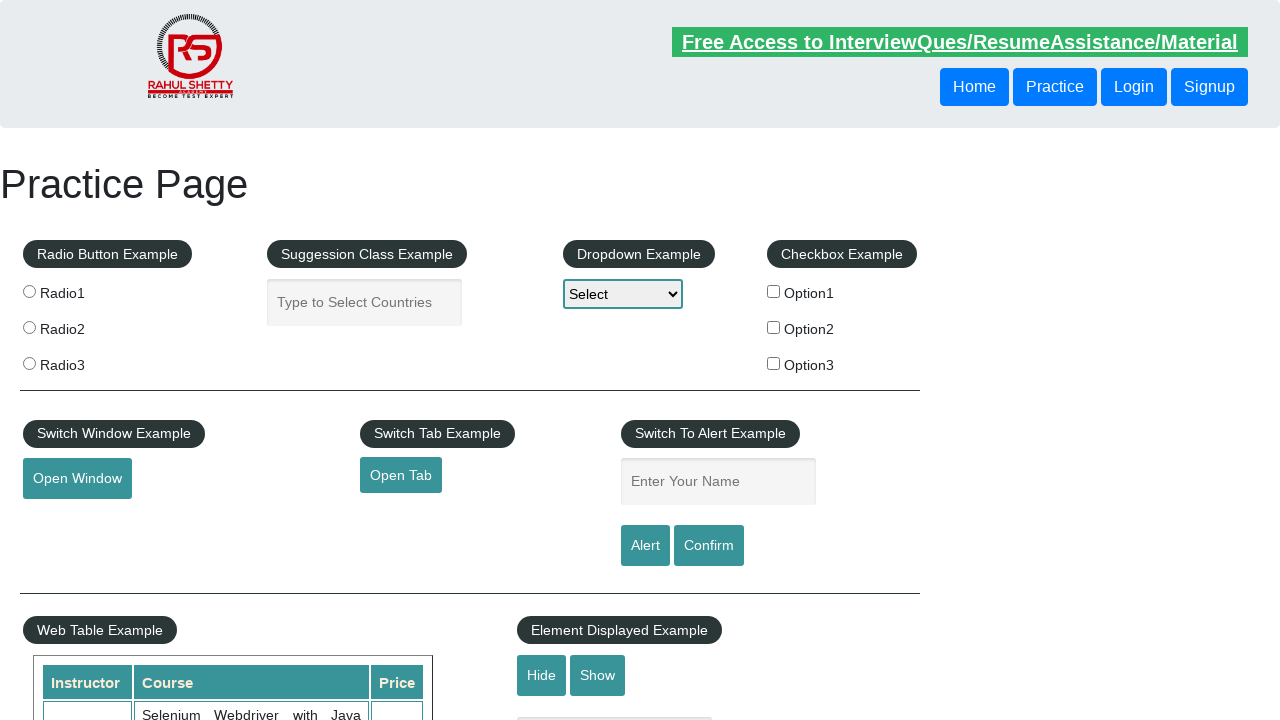

Verified page title is 'Practice Page'
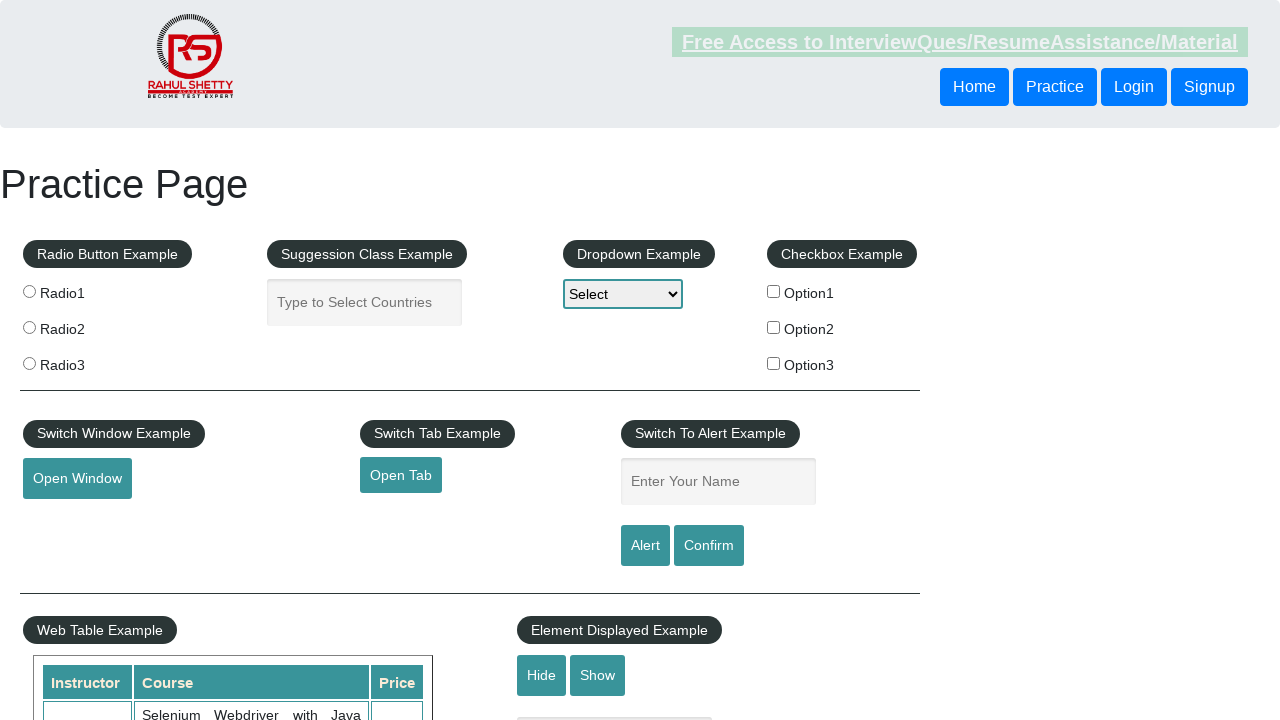

Located radio button with value 'radio1'
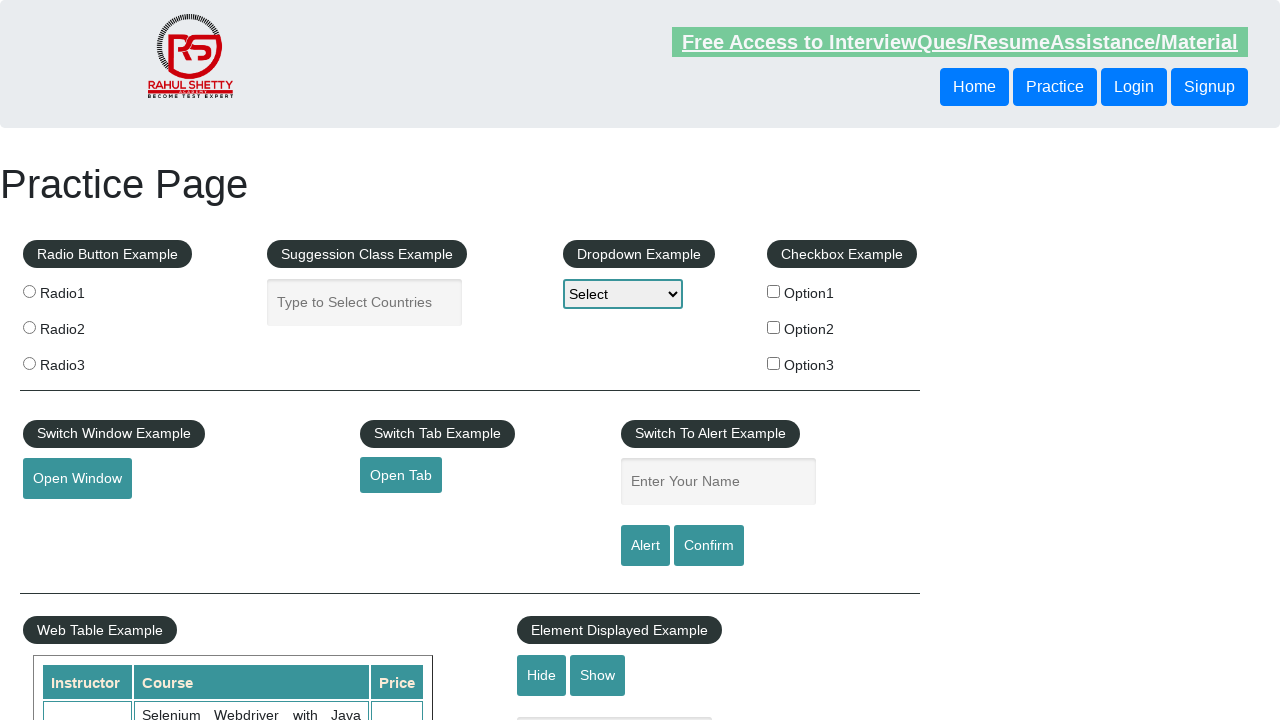

Confirmed radio button is enabled
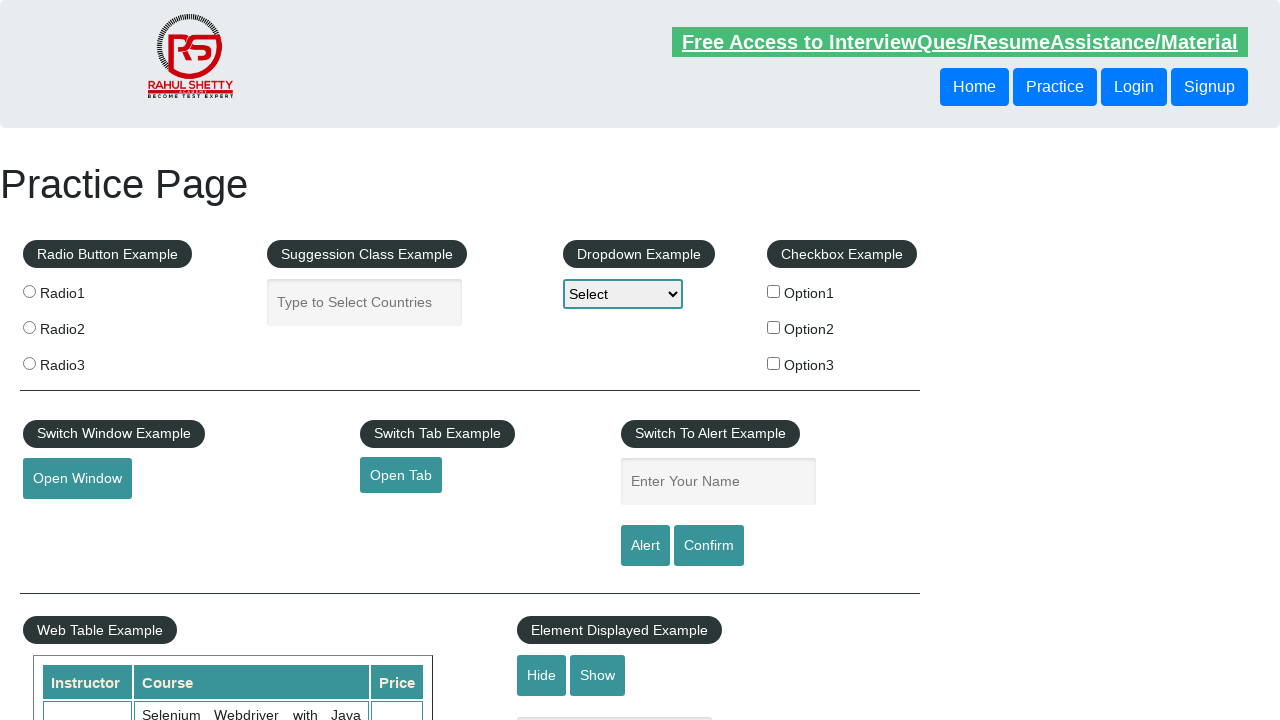

Clicked the radio button at (29, 291) on input[value='radio1']
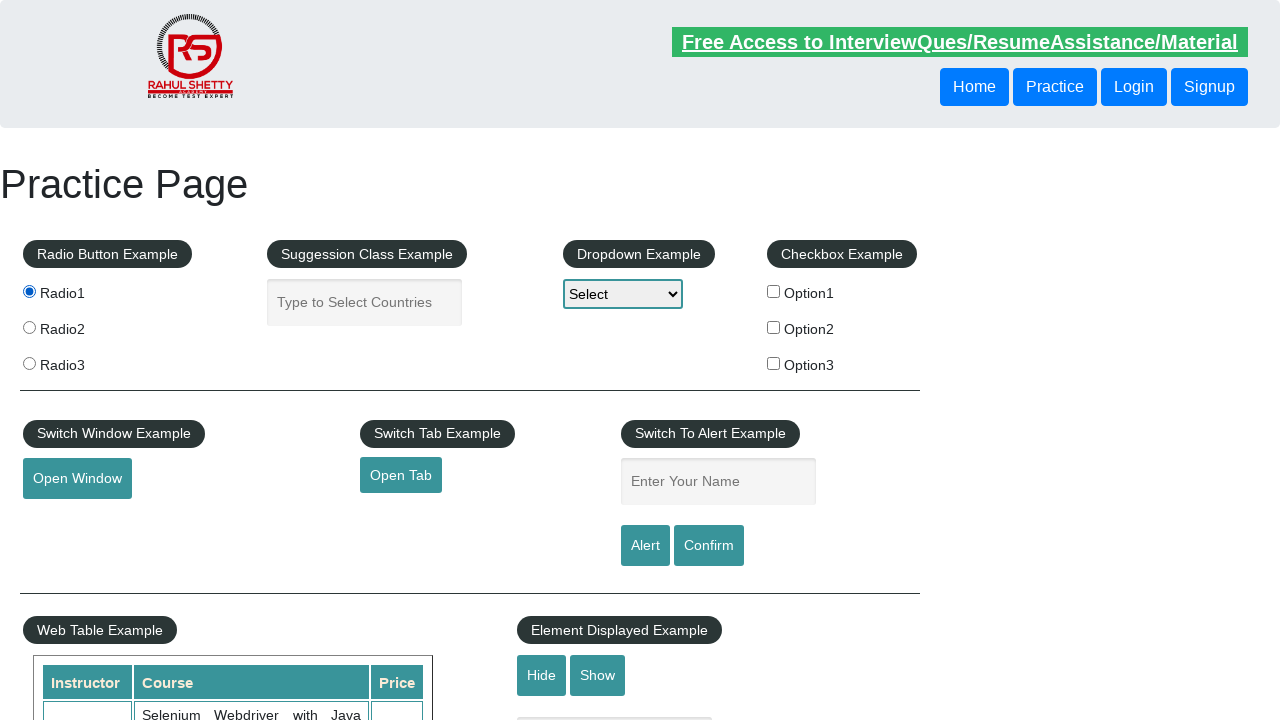

Waited 500ms for action to complete
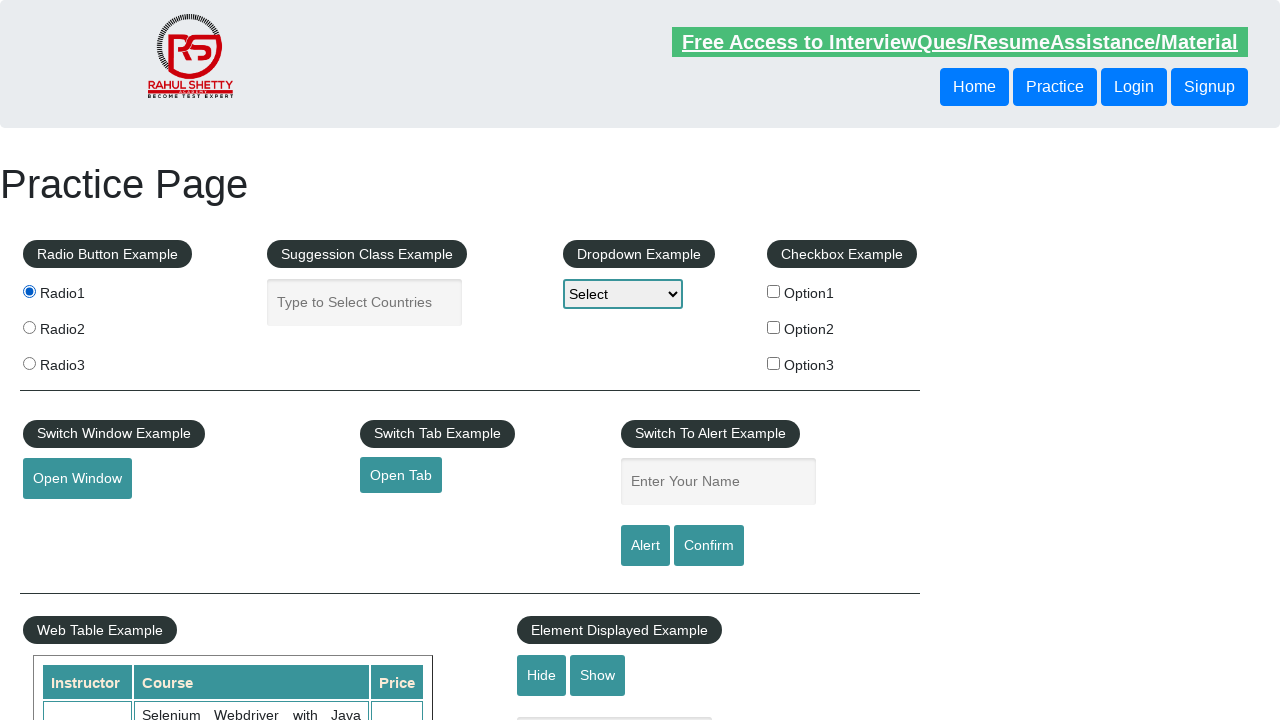

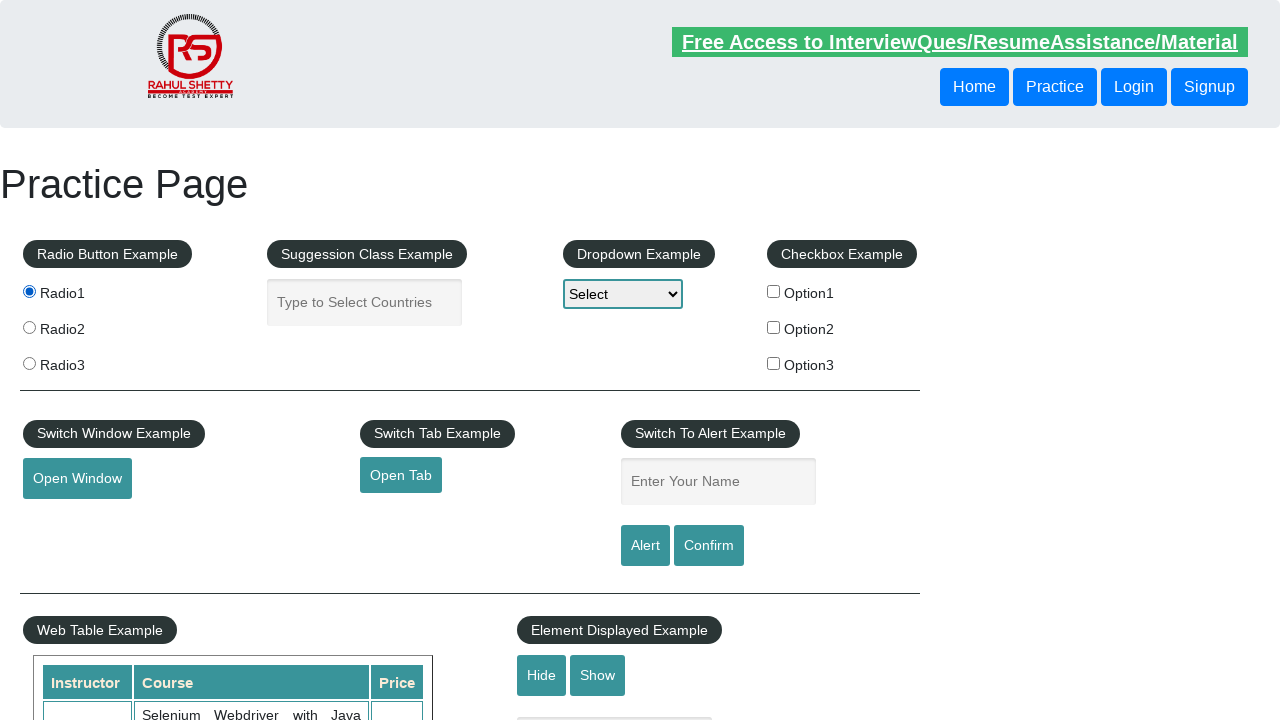